Tests that passwords shorter than 6 characters display validation errors

Starting URL: https://alada.vn/tai-khoan/dang-ky.html

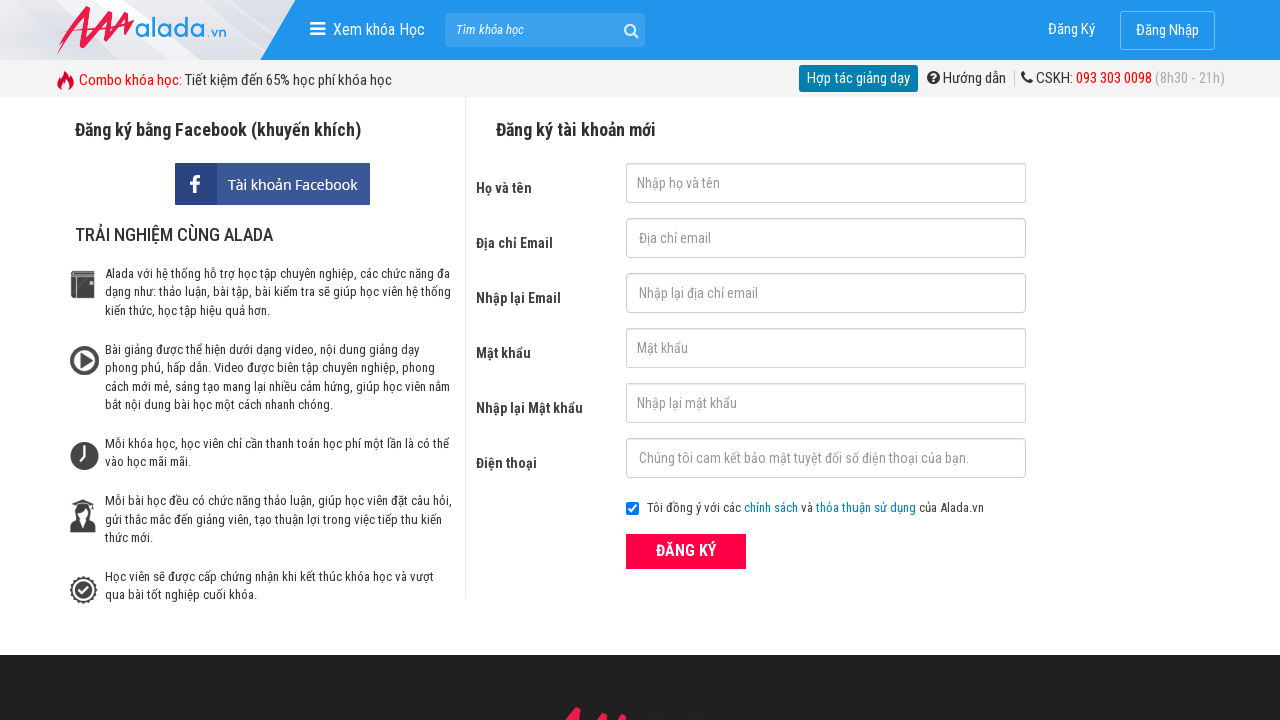

Filled first name field with 'Nga Hoang' on #txtFirstname
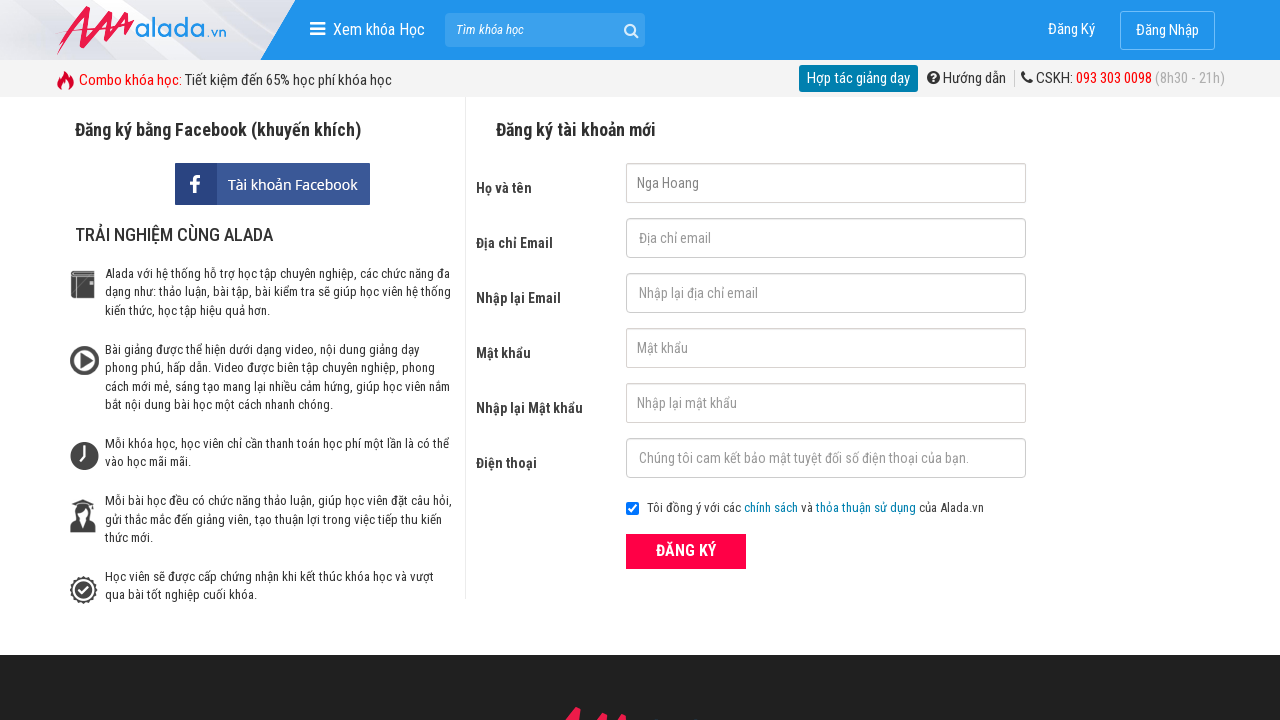

Filled email field with 'nga@gmail.com' on #txtEmail
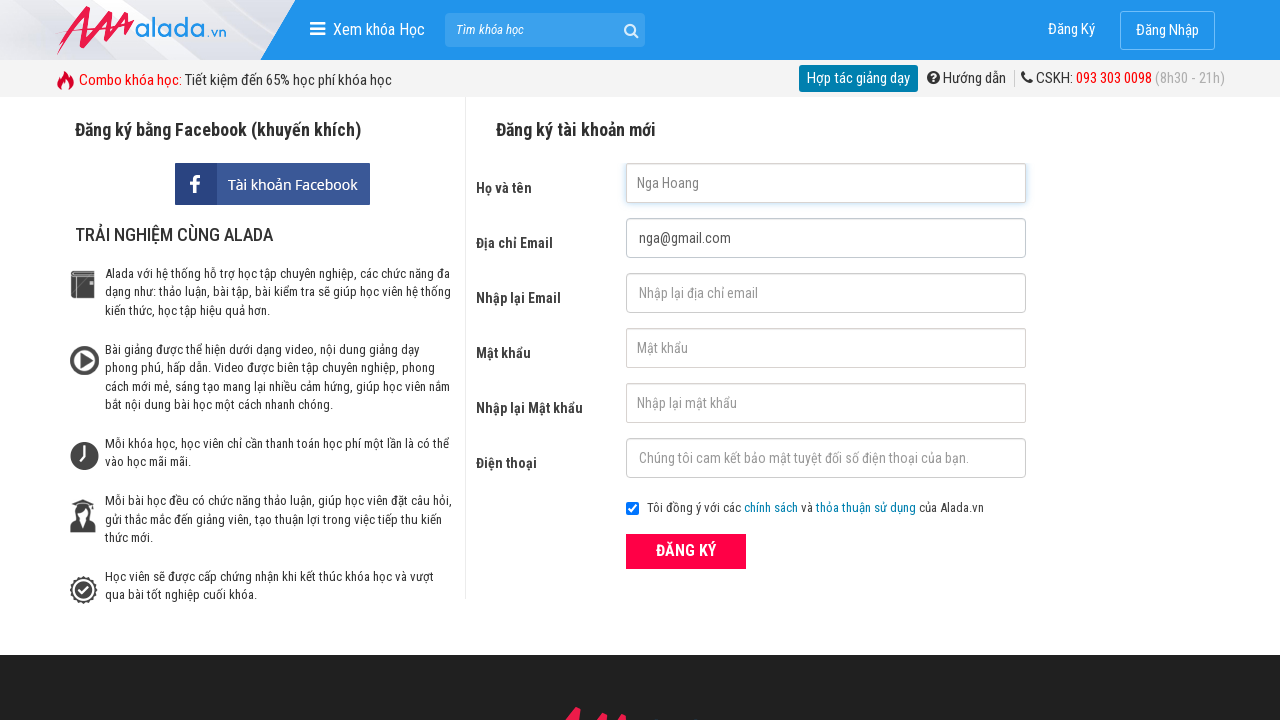

Filled confirm email field with 'ngaabc@gmail.com' on #txtCEmail
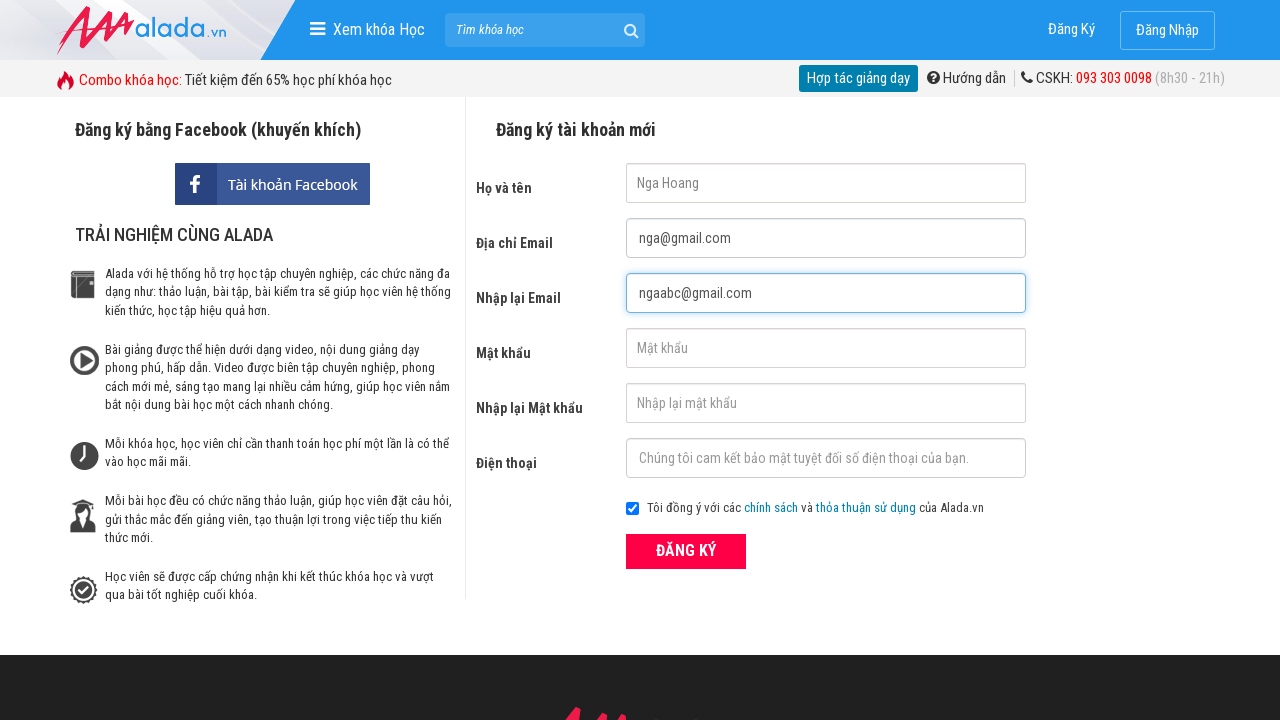

Filled password field with '123' (less than 6 characters) on #txtPassword
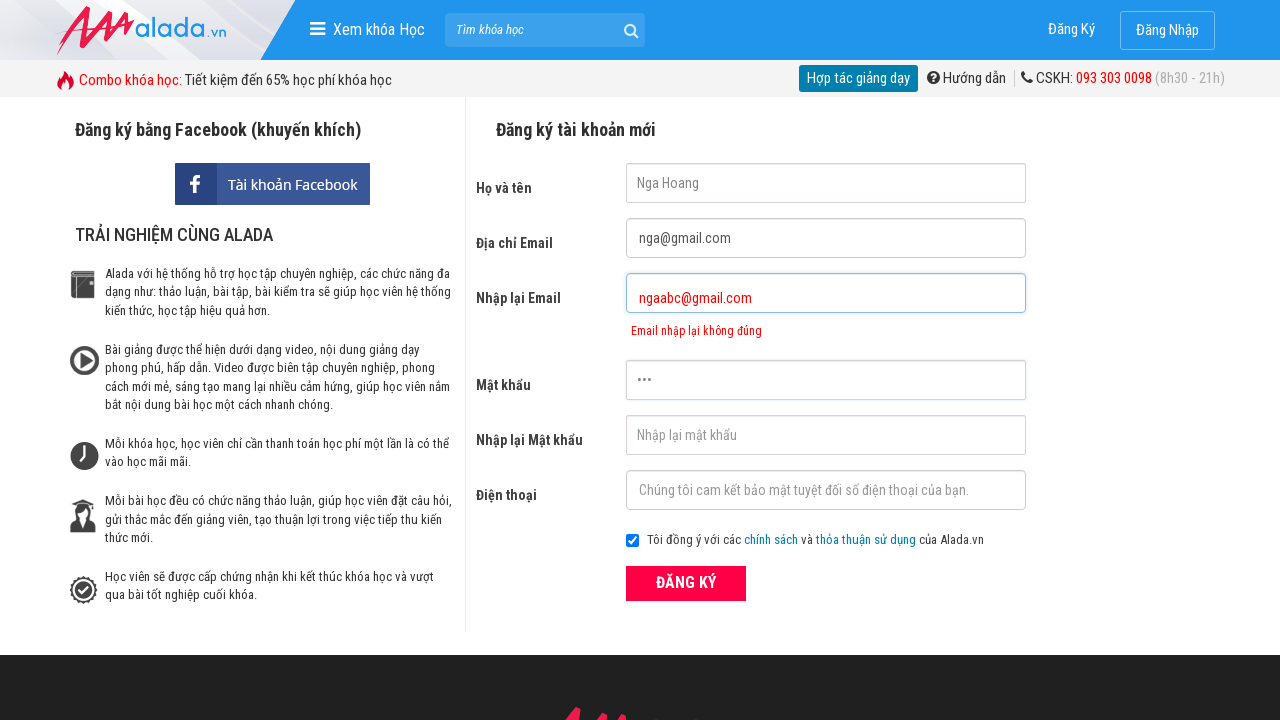

Filled confirm password field with '123' (less than 6 characters) on #txtCPassword
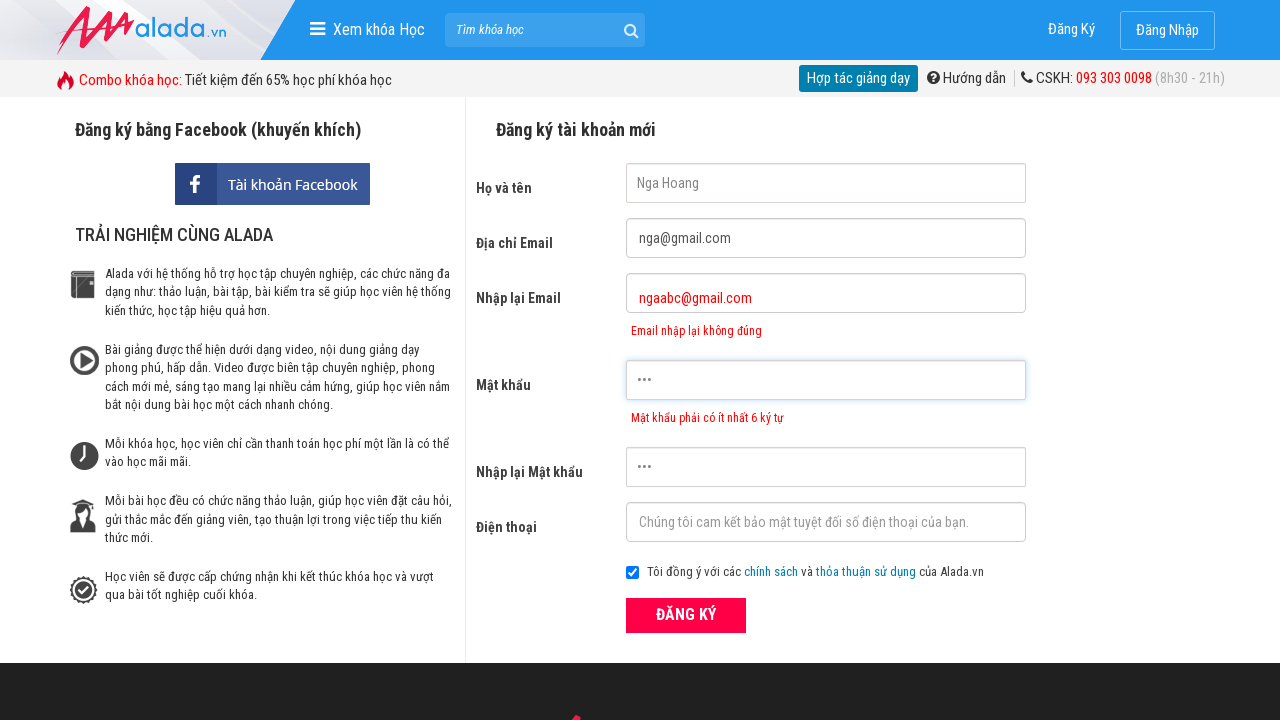

Filled phone field with '0909232564' on #txtPhone
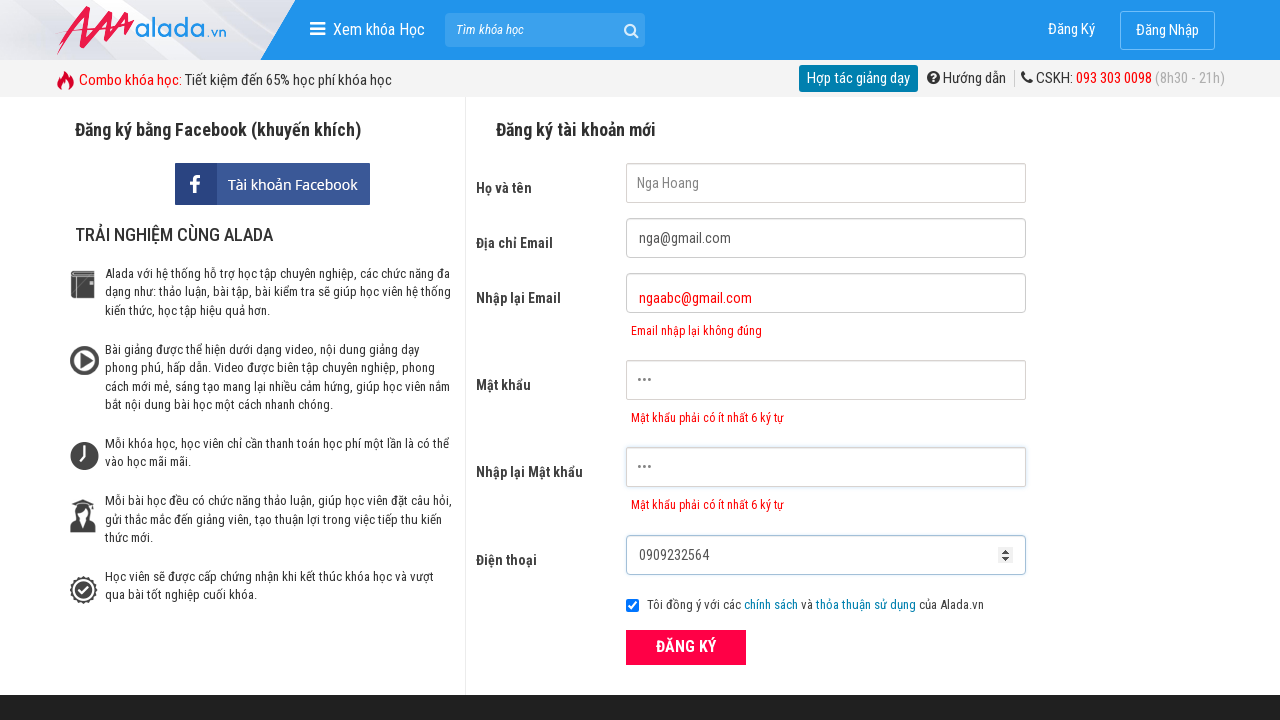

Clicked ĐĂNG KÝ (Register) button at (686, 648) on xpath=//form[@id='frmLogin']//button[text()='ĐĂNG KÝ']
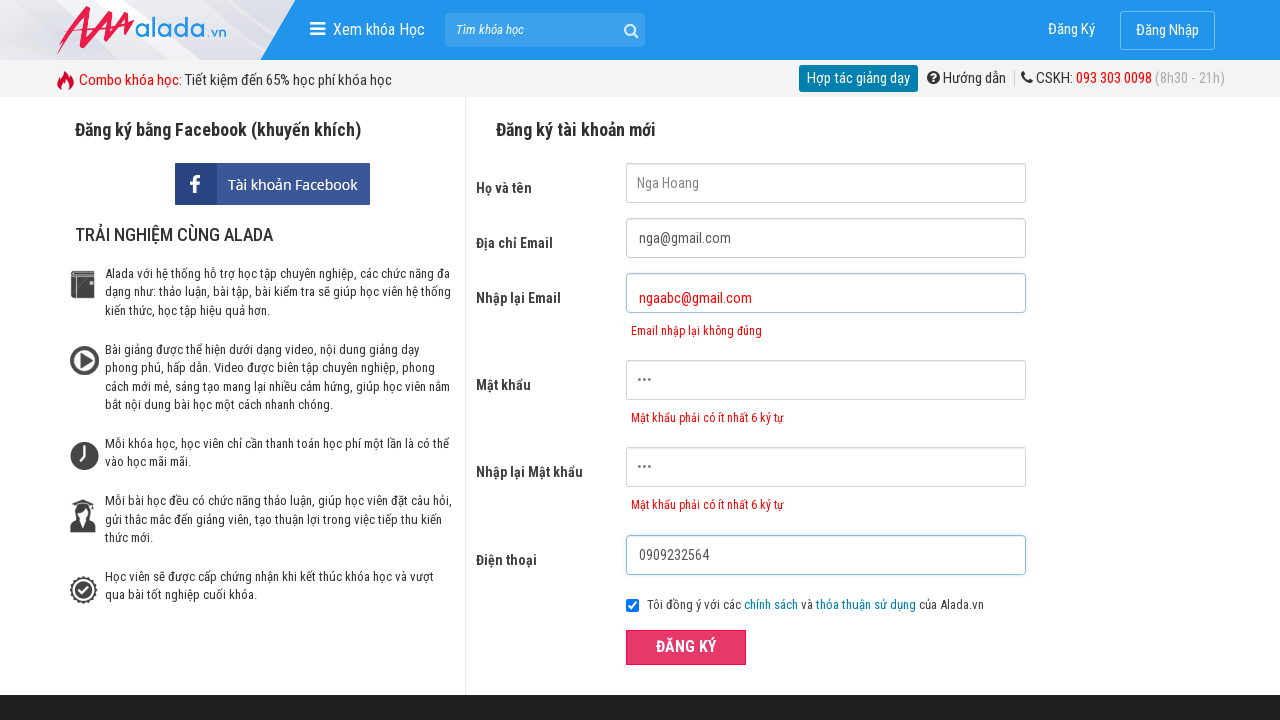

Password validation error message appeared
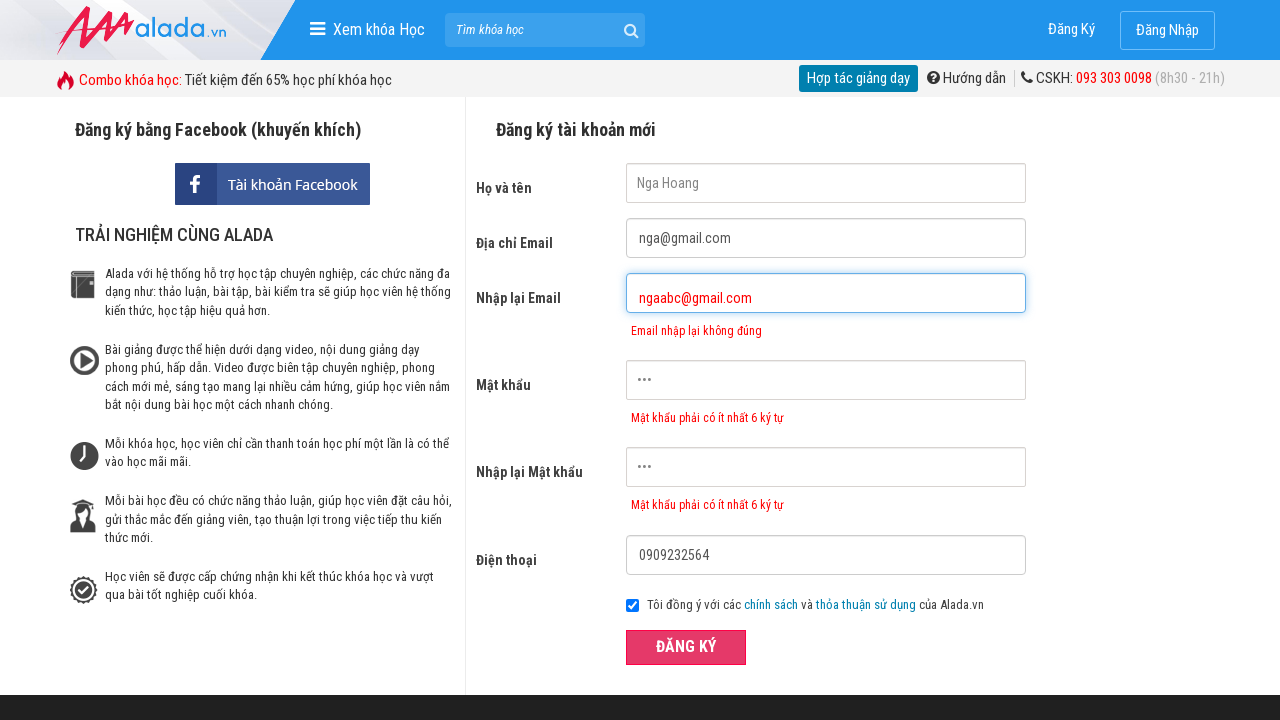

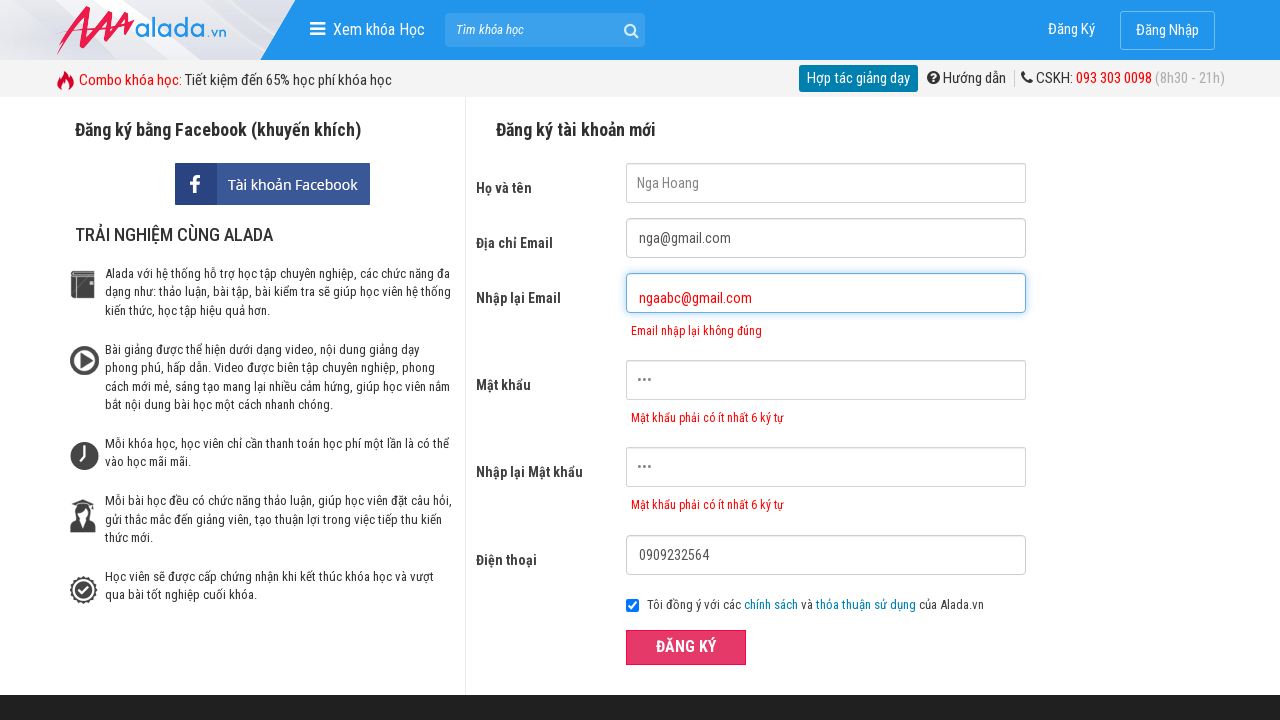